Opens a browser, maximizes the window, and navigates to the Topdanmark website homepage

Starting URL: https://www.topdanmark.dk/

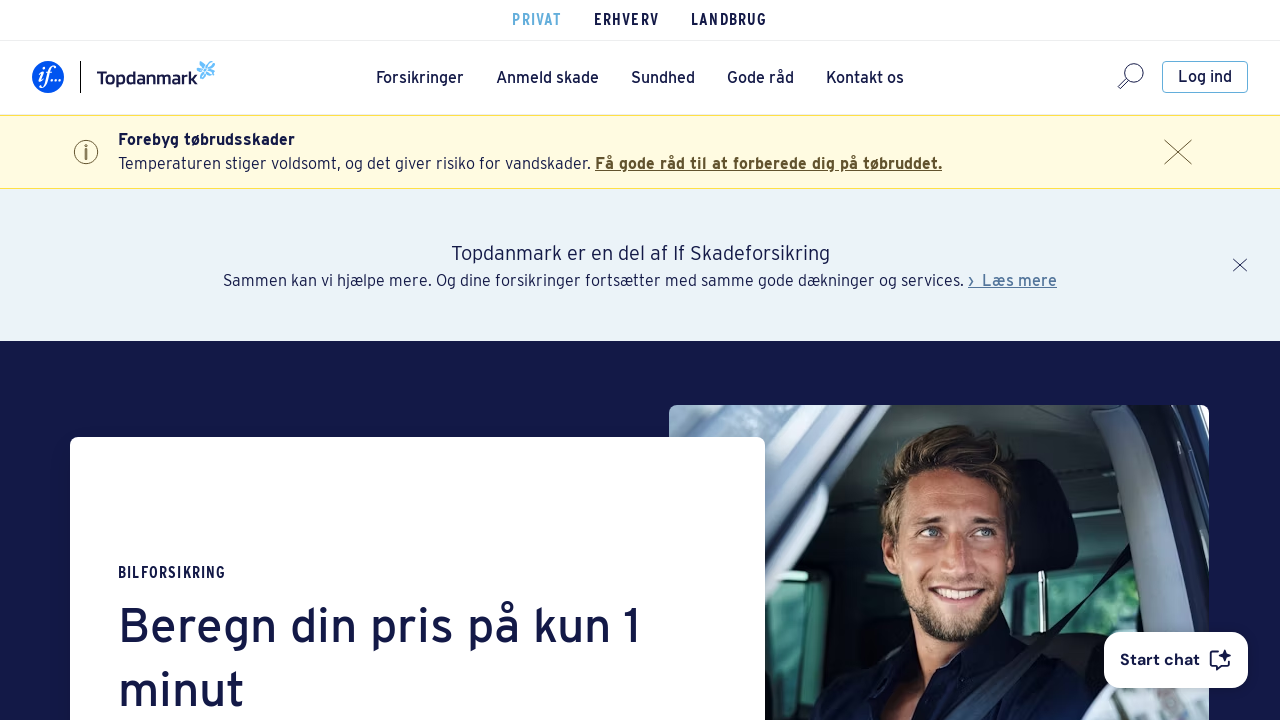

Set viewport size to 1920x1080
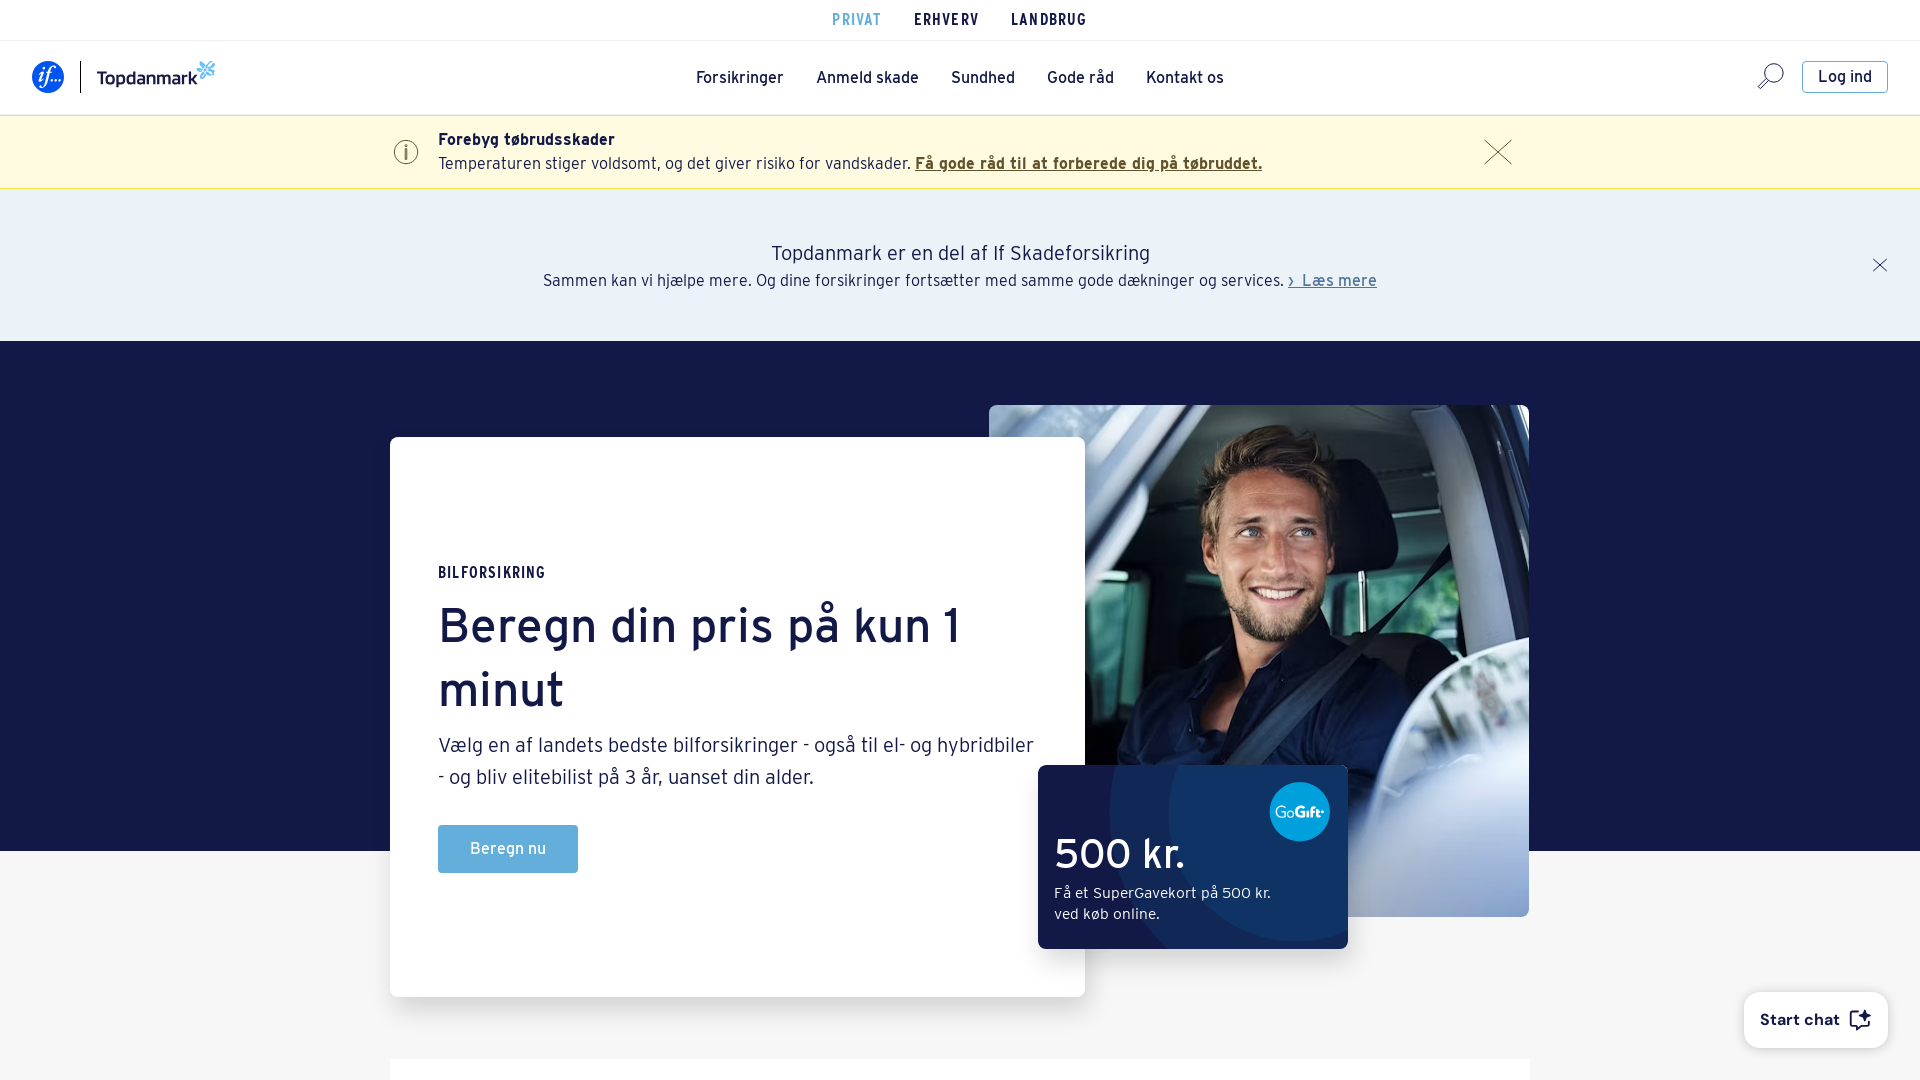

Page loaded - DOM content ready
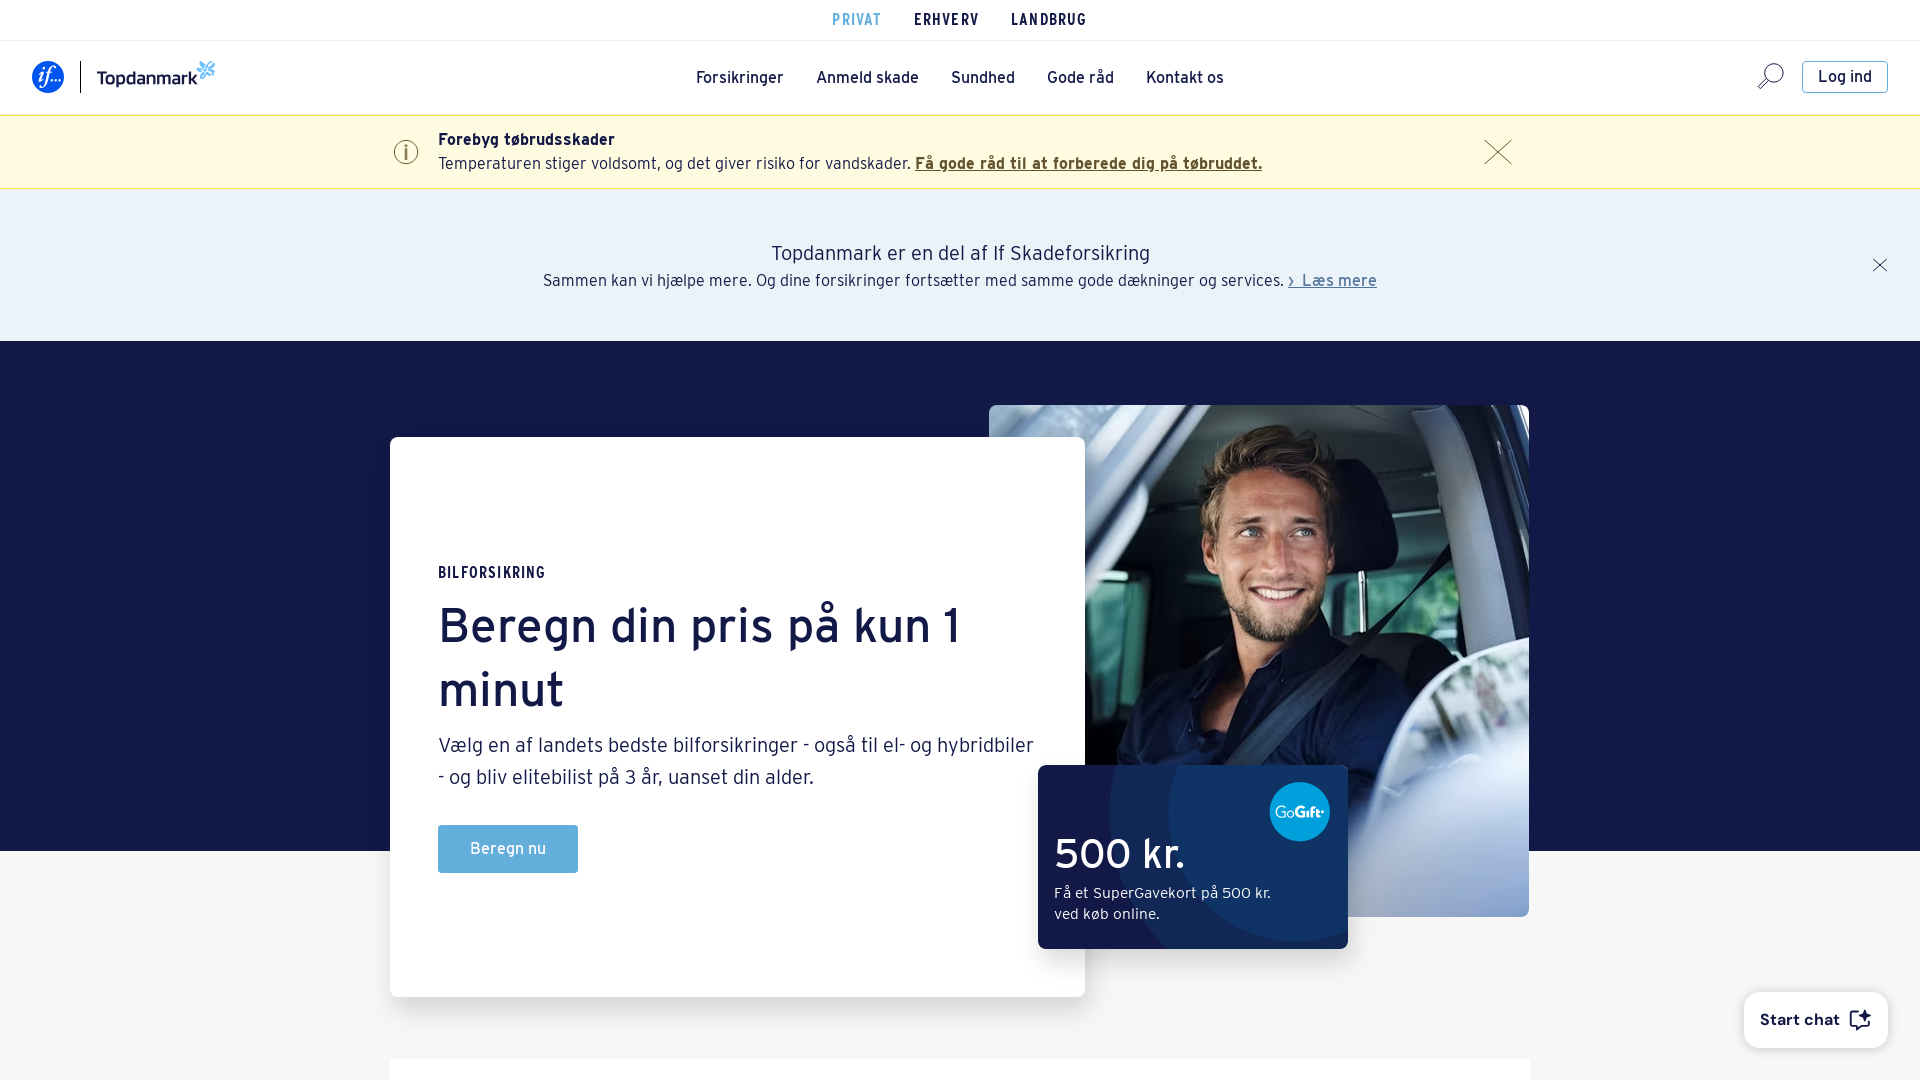

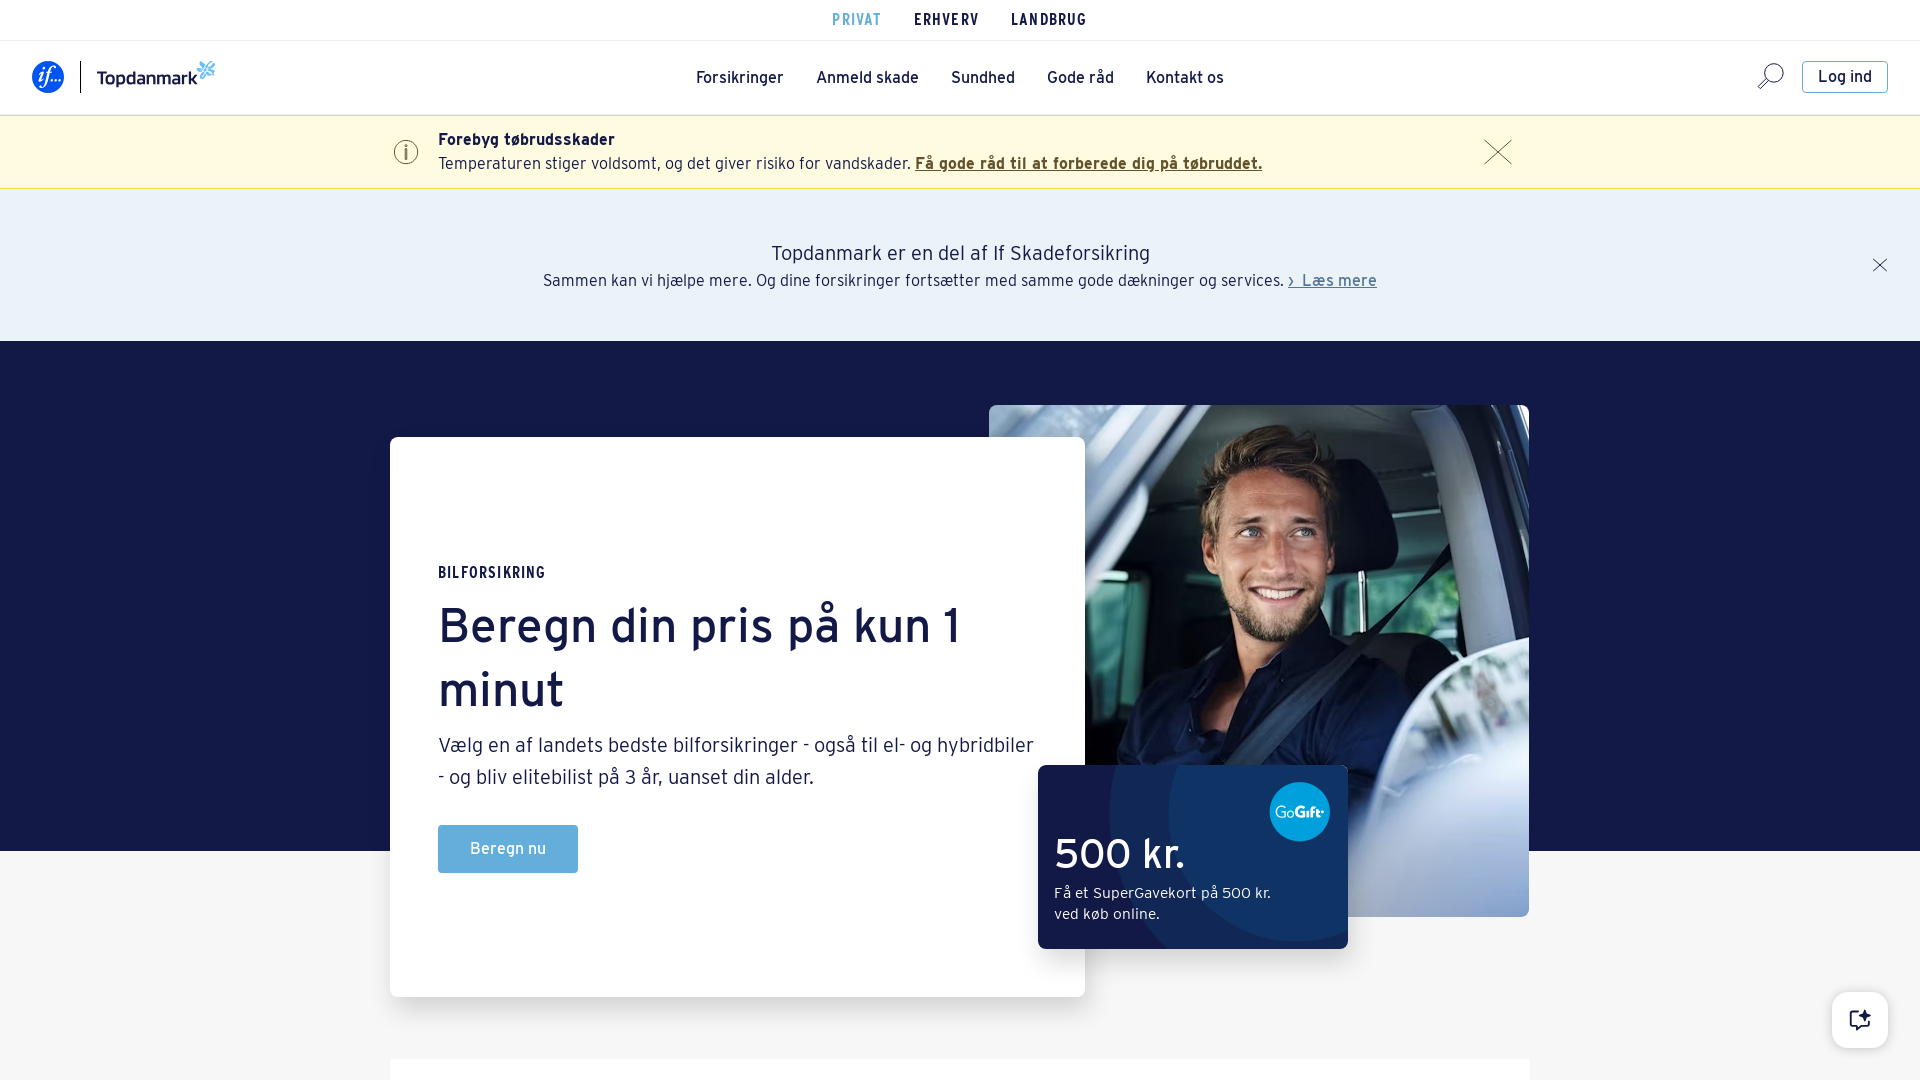